Tests an e-commerce flow by adding specific items to cart, applying a promo code, and proceeding to place order

Starting URL: https://rahulshettyacademy.com/seleniumPractise/

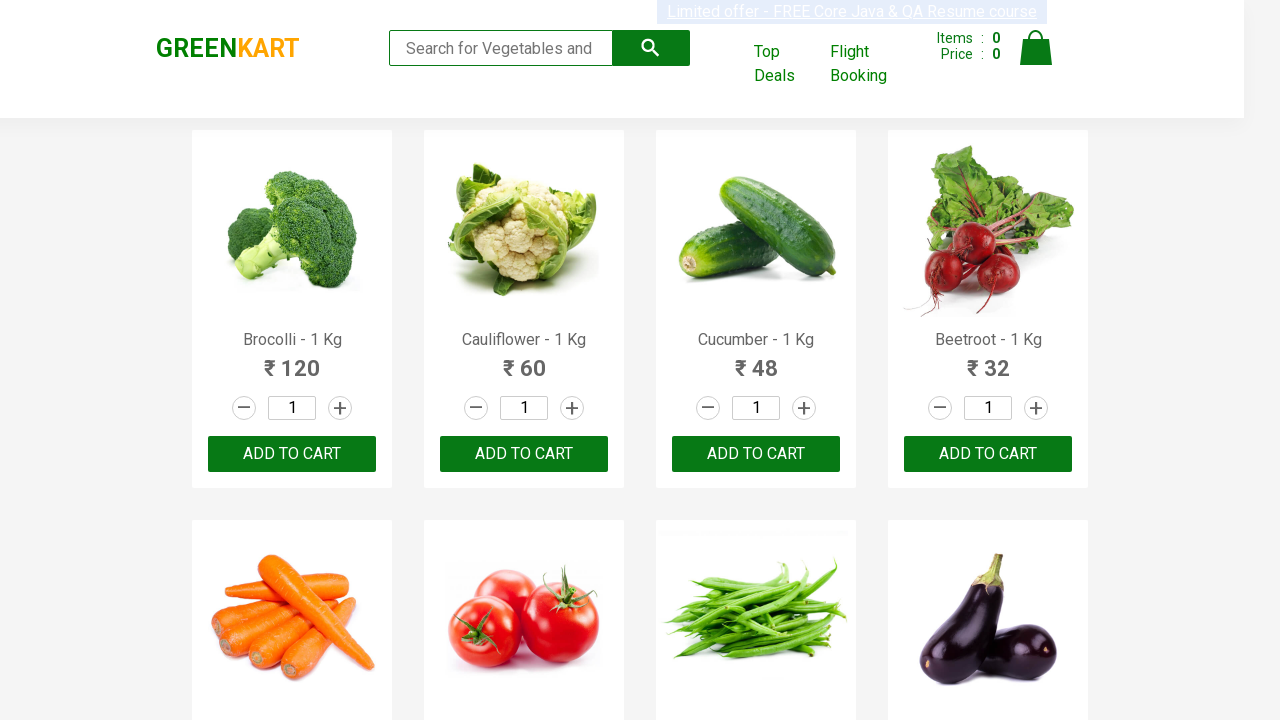

Retrieved all product names from the page
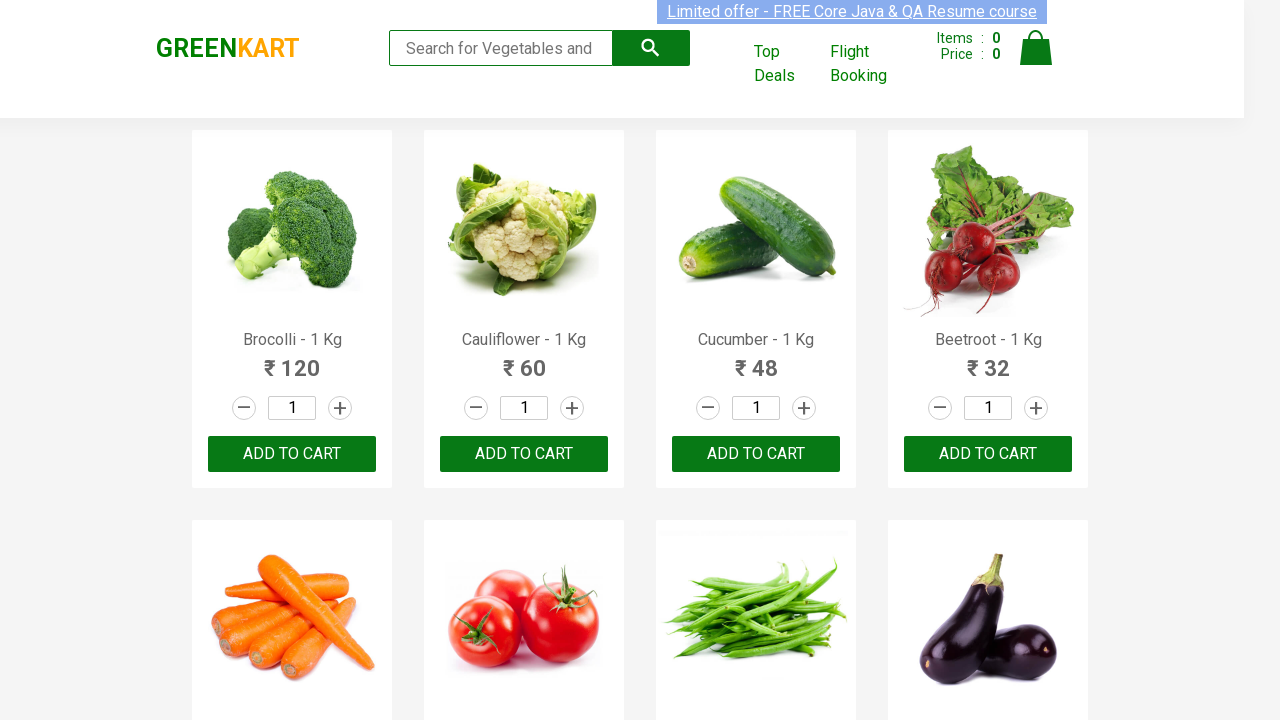

Added Brocolli to cart at (292, 454) on xpath=//div[@class='product-action']/button >> nth=0
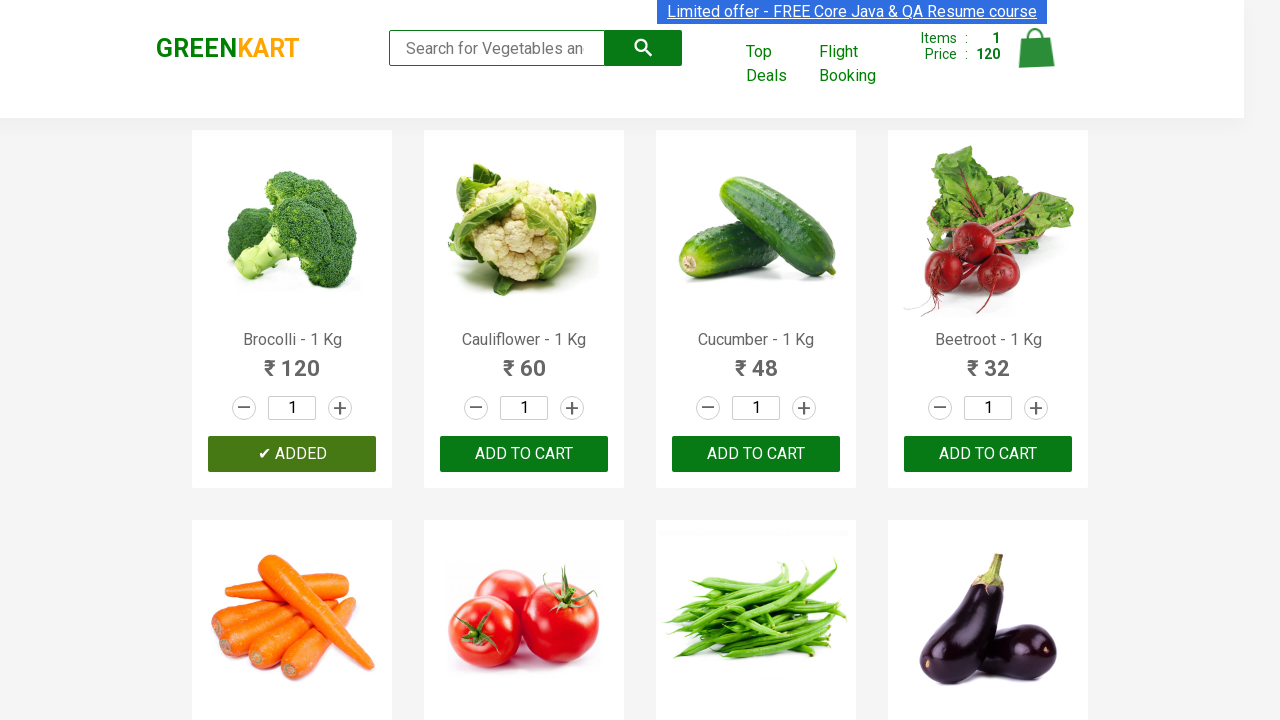

Added Cucumber to cart at (756, 454) on xpath=//div[@class='product-action']/button >> nth=2
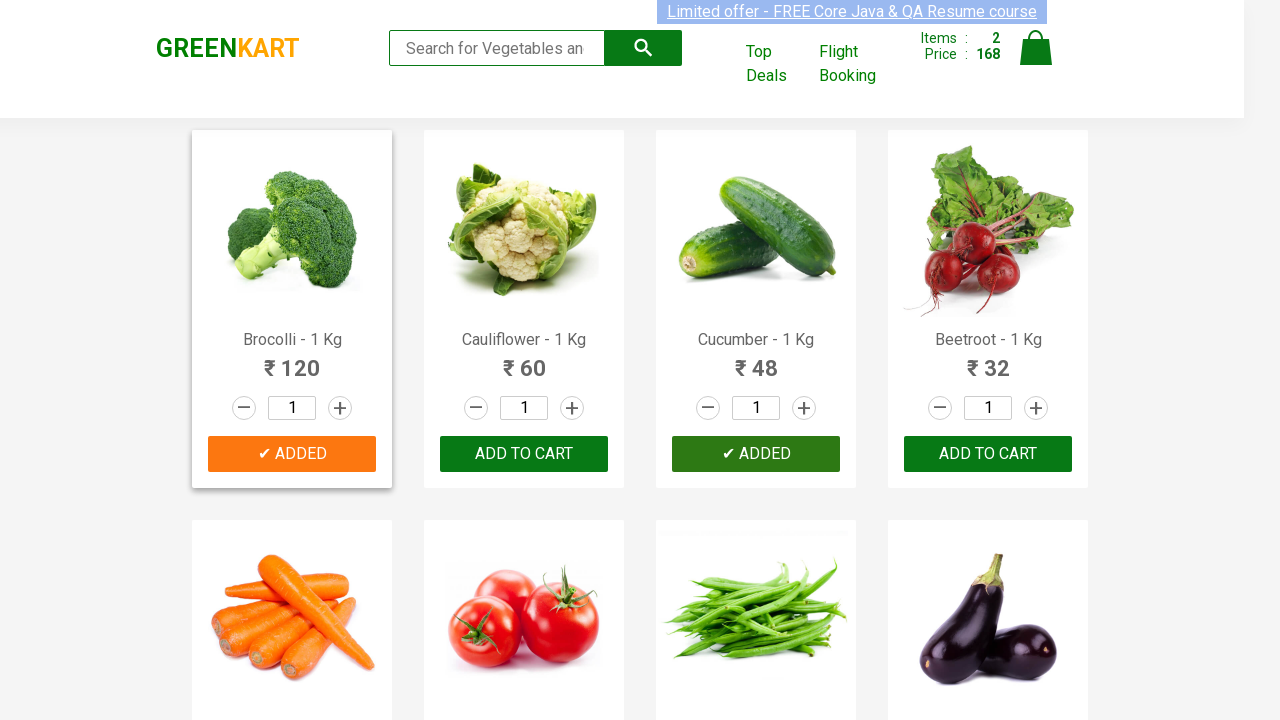

Clicked on cart icon to view cart at (1036, 48) on img[alt='Cart']
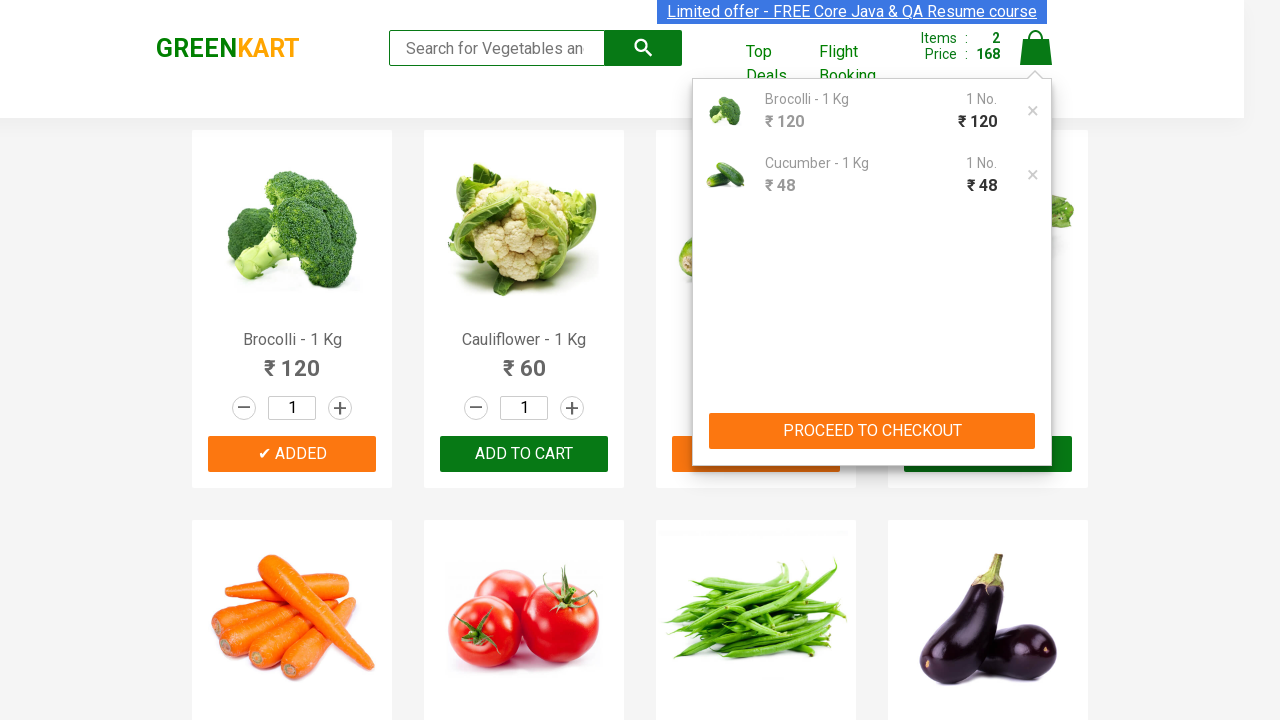

Clicked PROCEED TO CHECKOUT button at (872, 431) on xpath=//button[text()='PROCEED TO CHECKOUT']
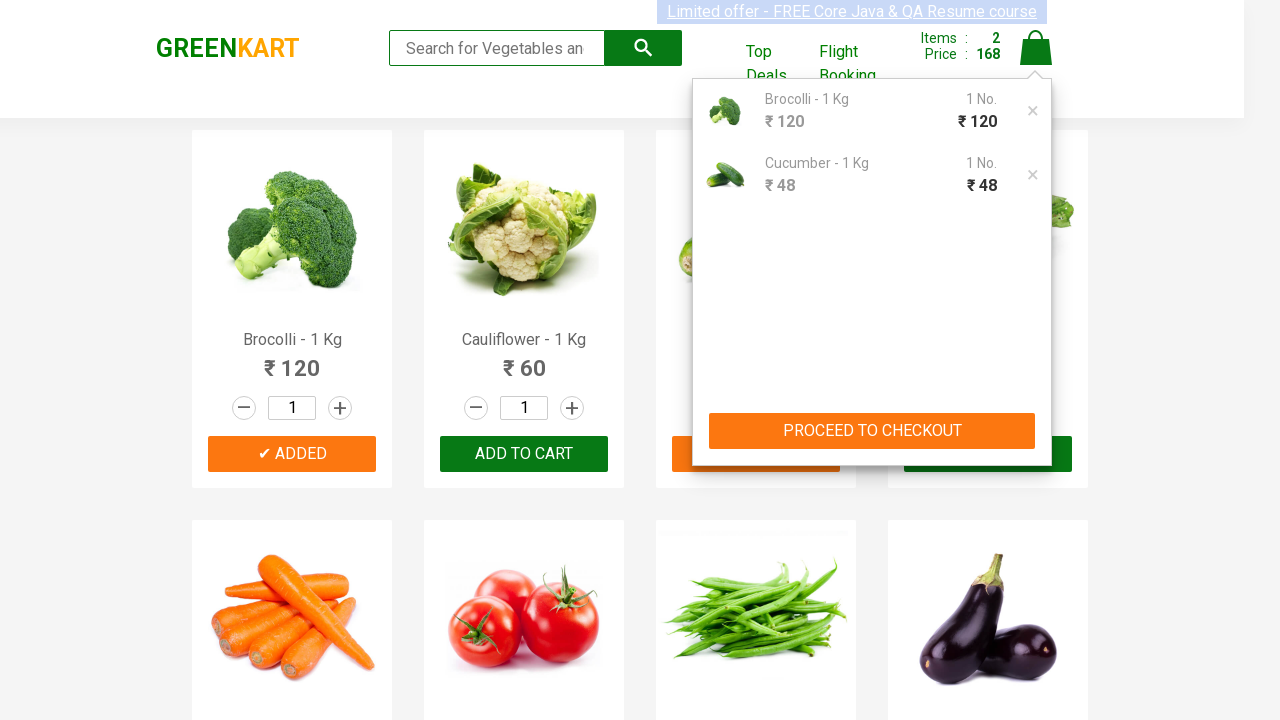

Entered promo code 'rahulshettyacademy' on input[class='promoCode']
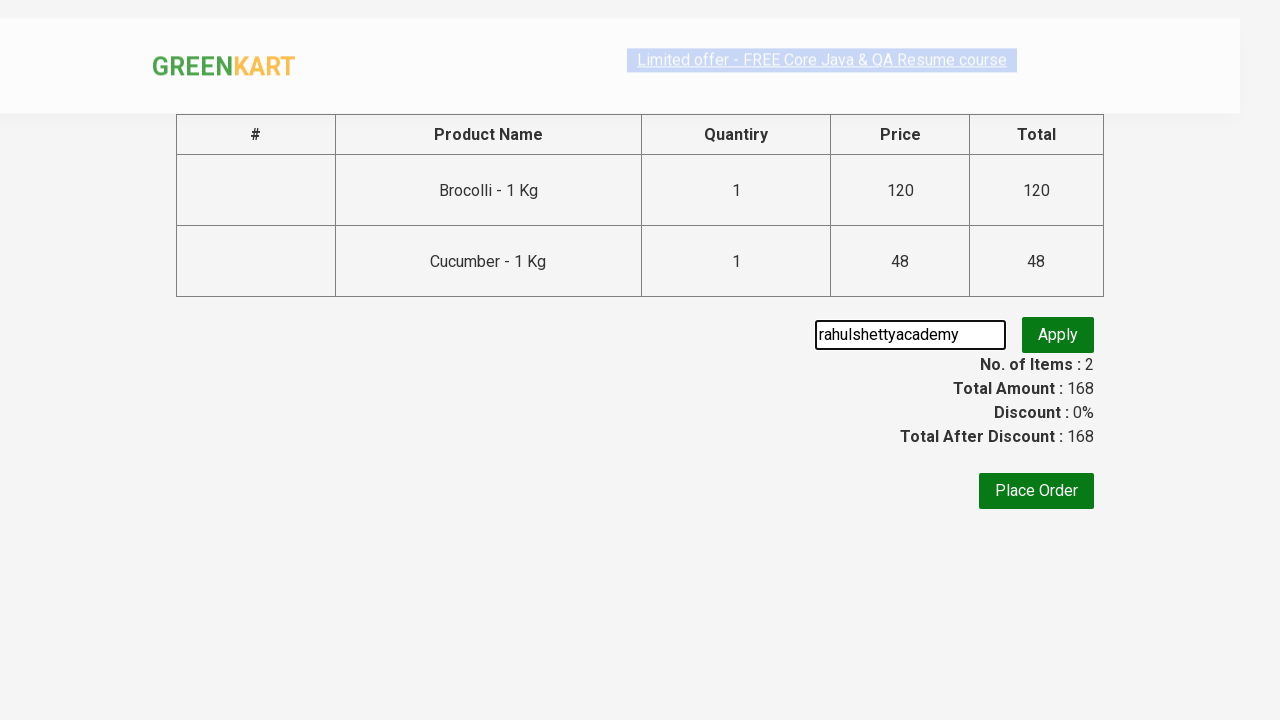

Clicked promo code apply button at (1058, 335) on button[class='promoBtn']
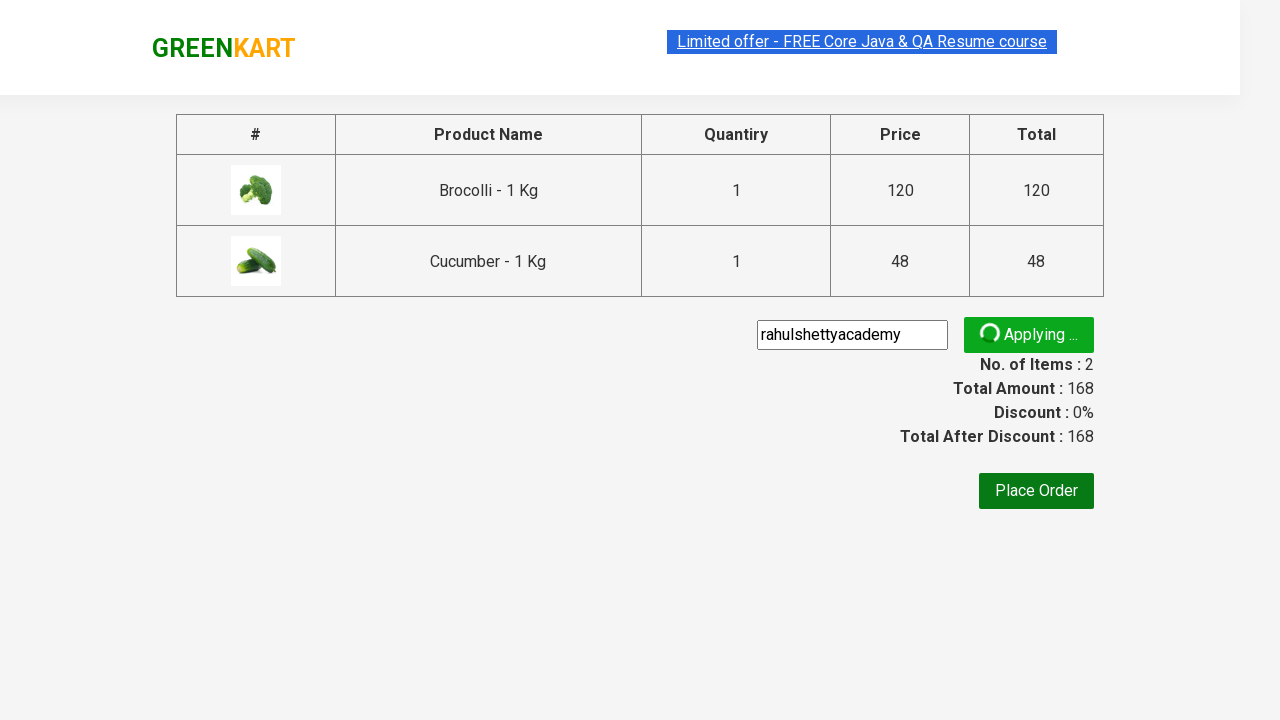

Clicked Place Order button to complete purchase at (1036, 491) on xpath=//button[text()='Place Order']
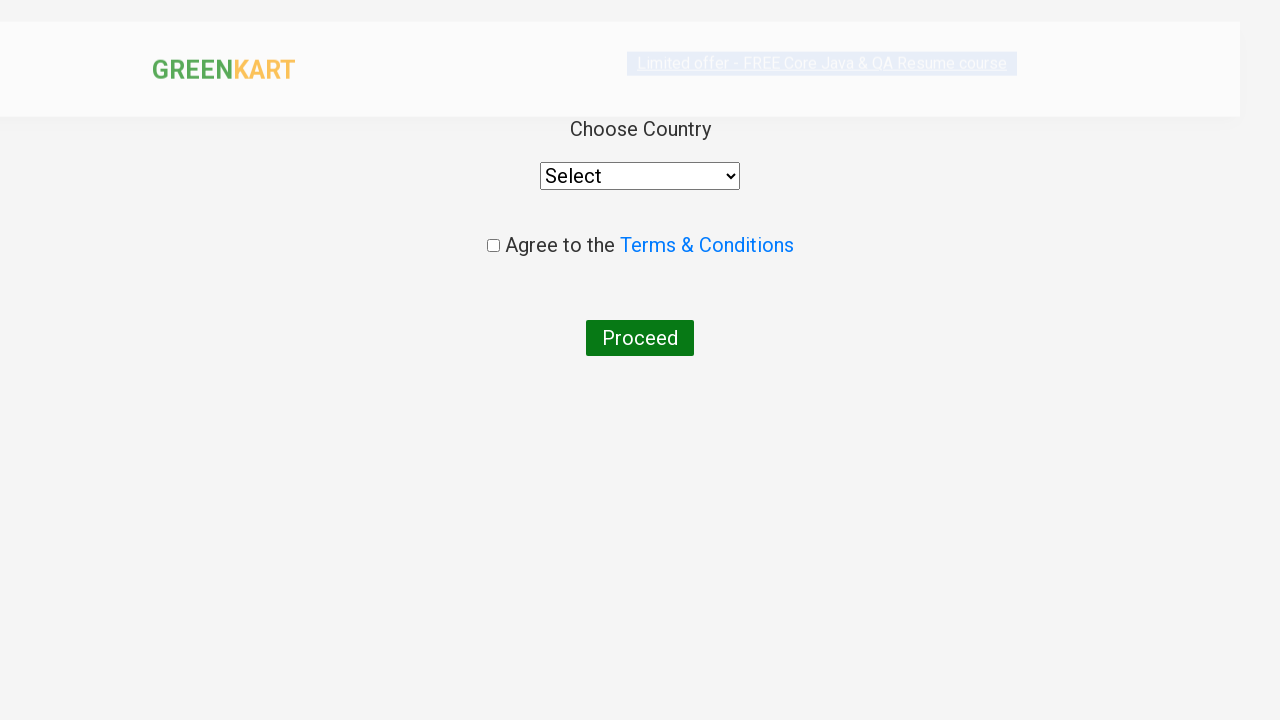

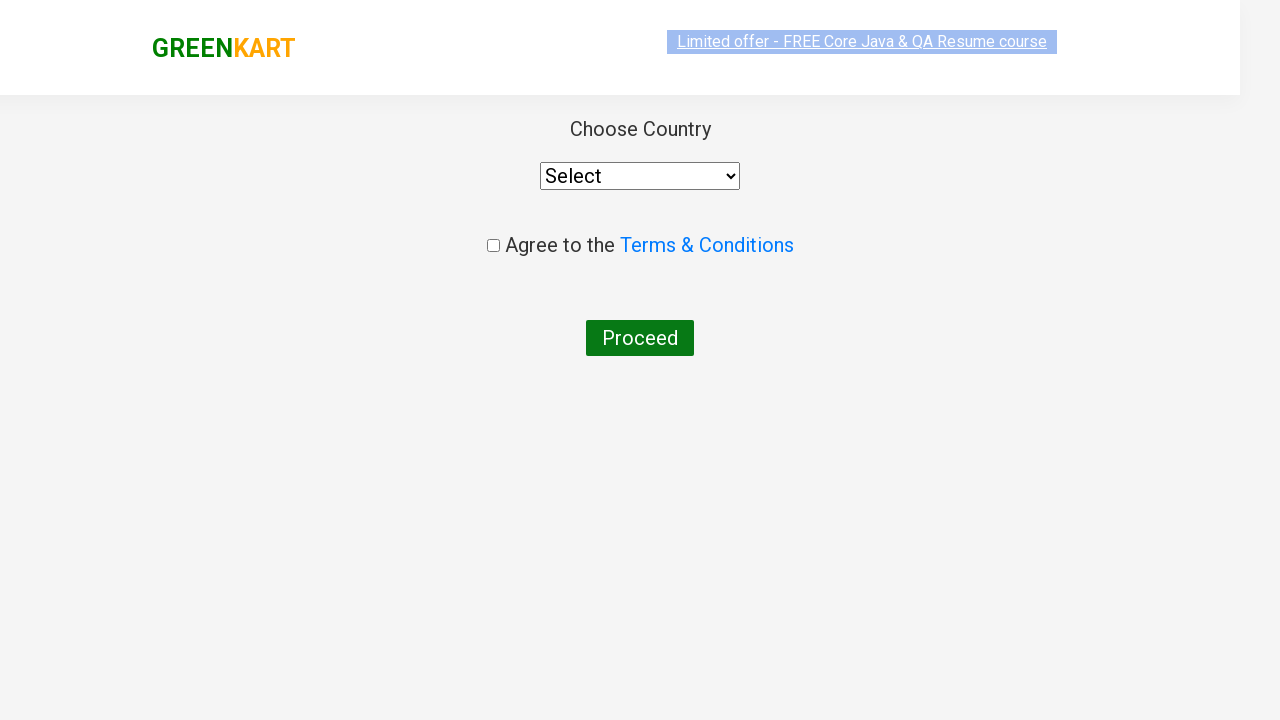